Tests basic browser navigation functionality on a car rental search page by navigating back, forward, and refreshing the page, then verifying the page title is "Search".

Starting URL: https://ilcarro.web.app/search

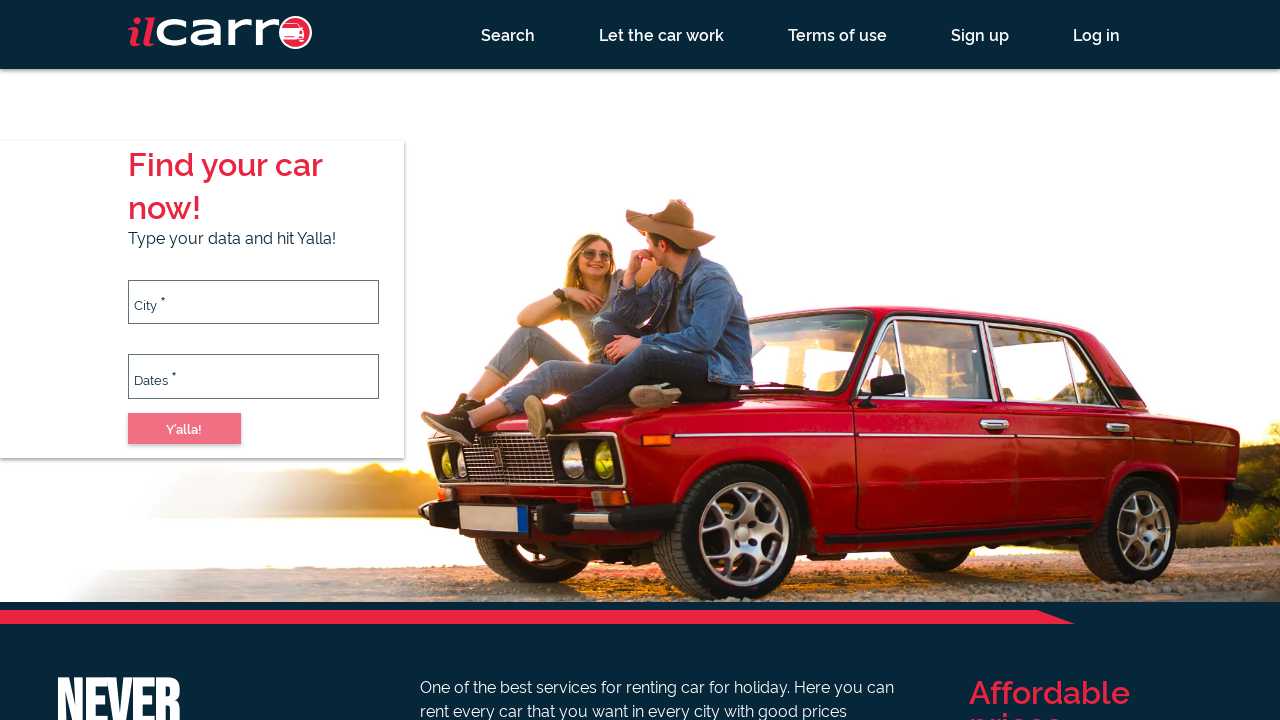

Navigated back in browser history
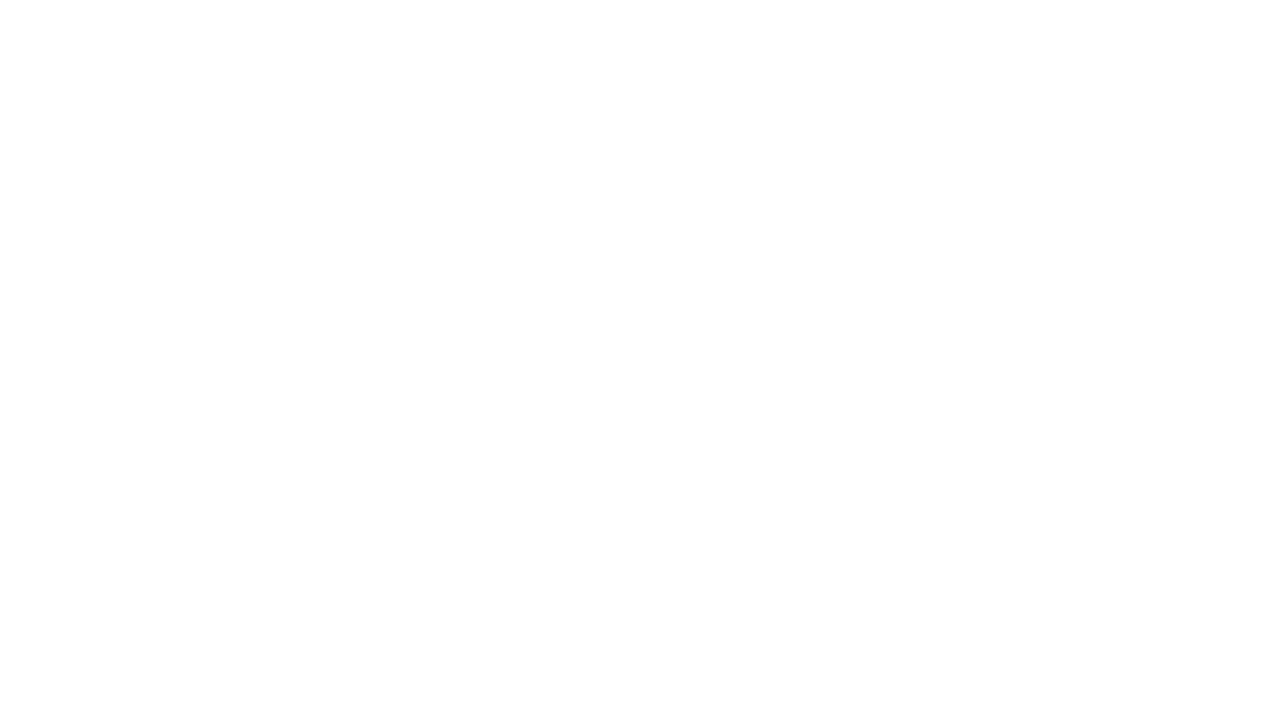

Navigated forward in browser history
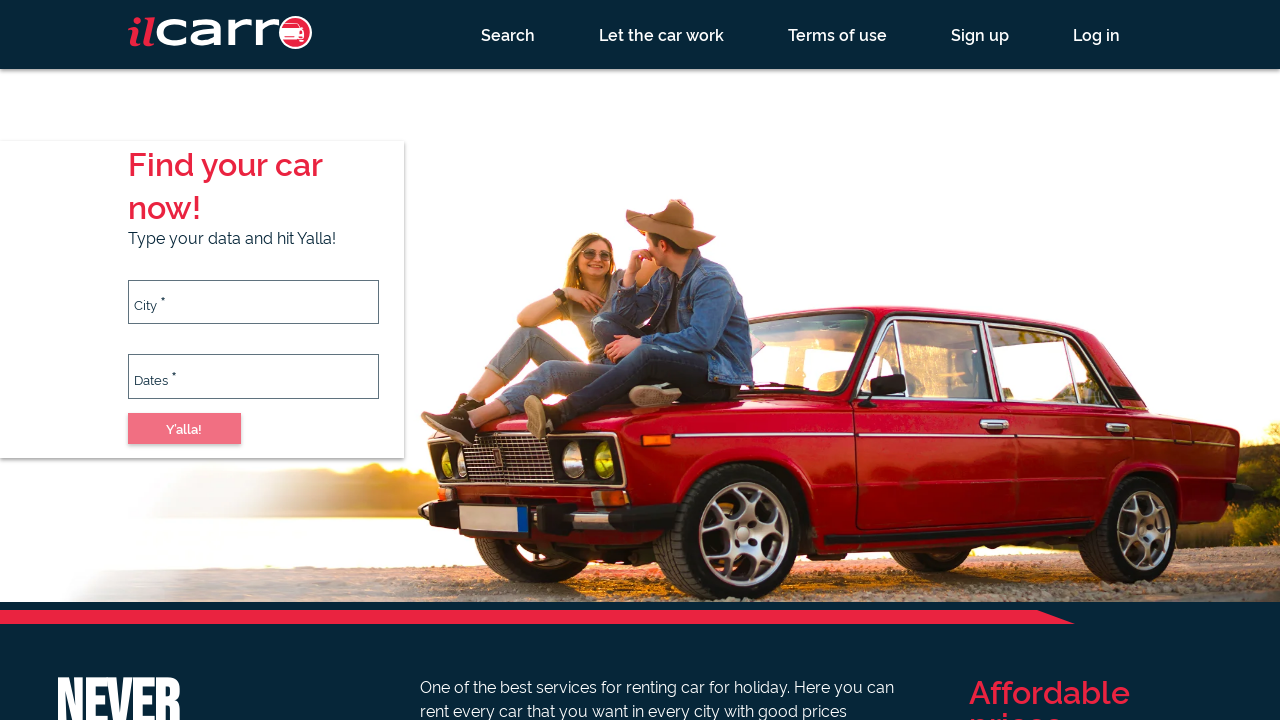

Refreshed the page
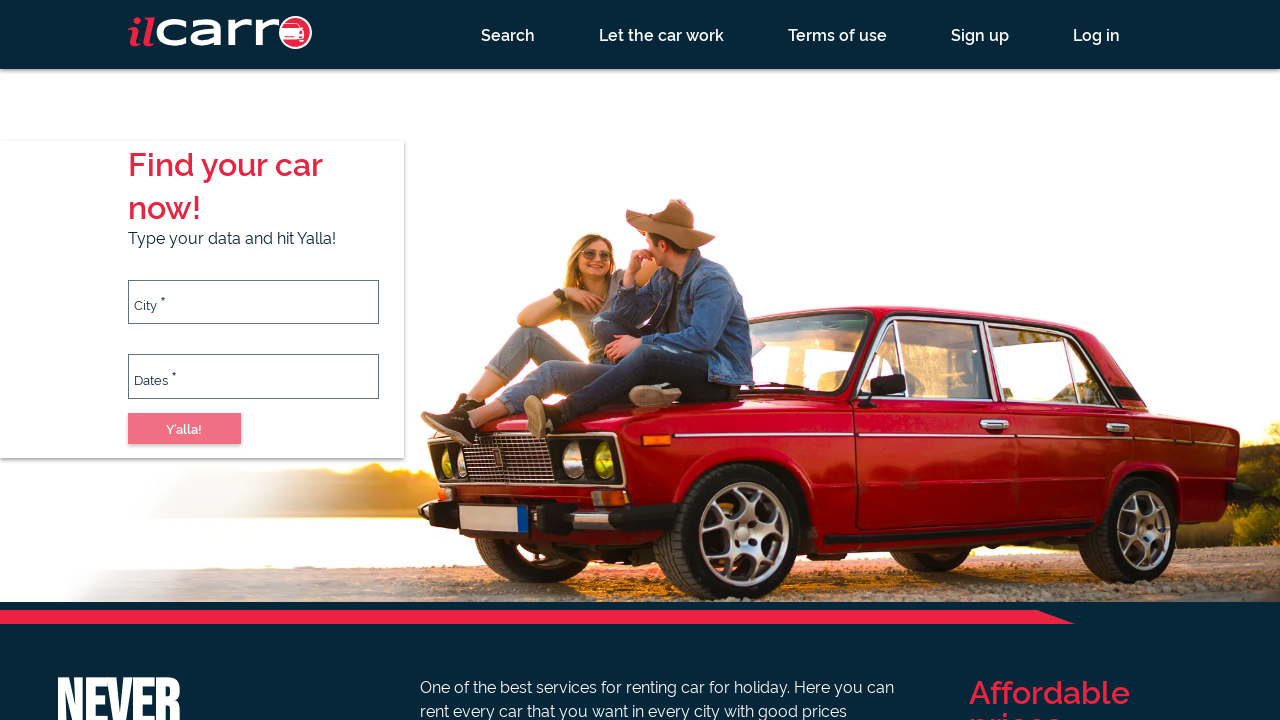

Verified page title is 'Search'
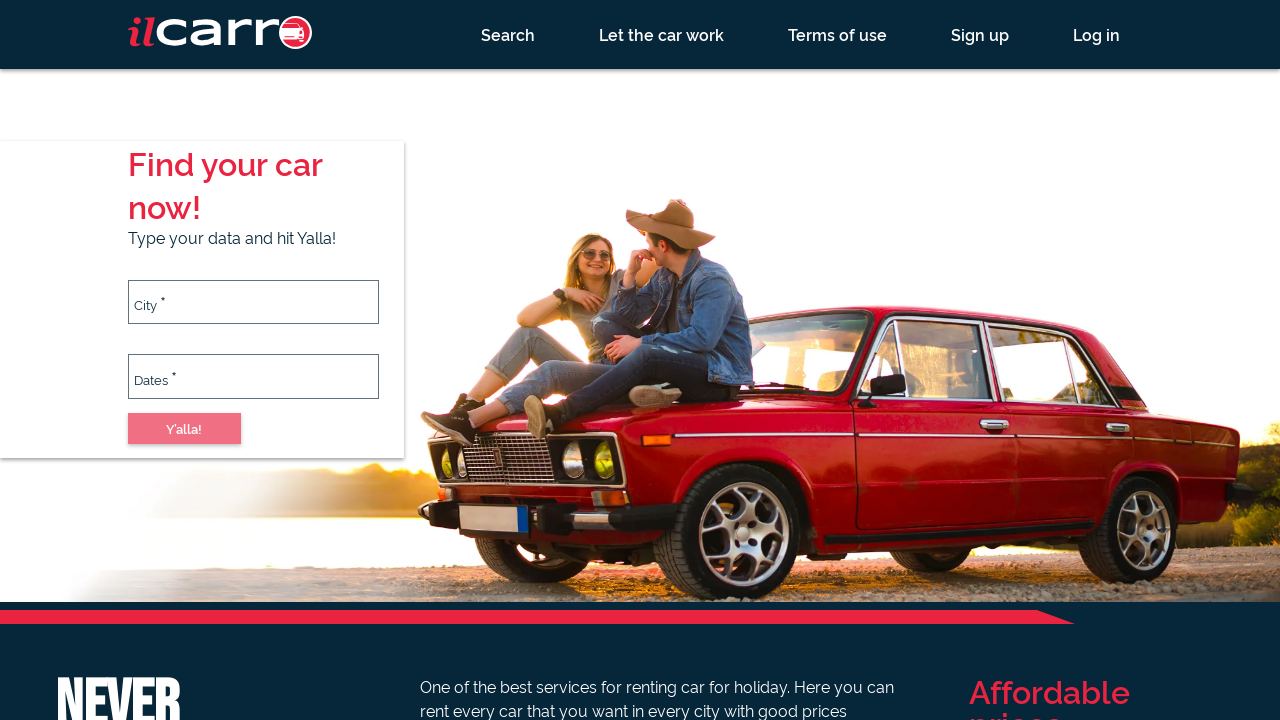

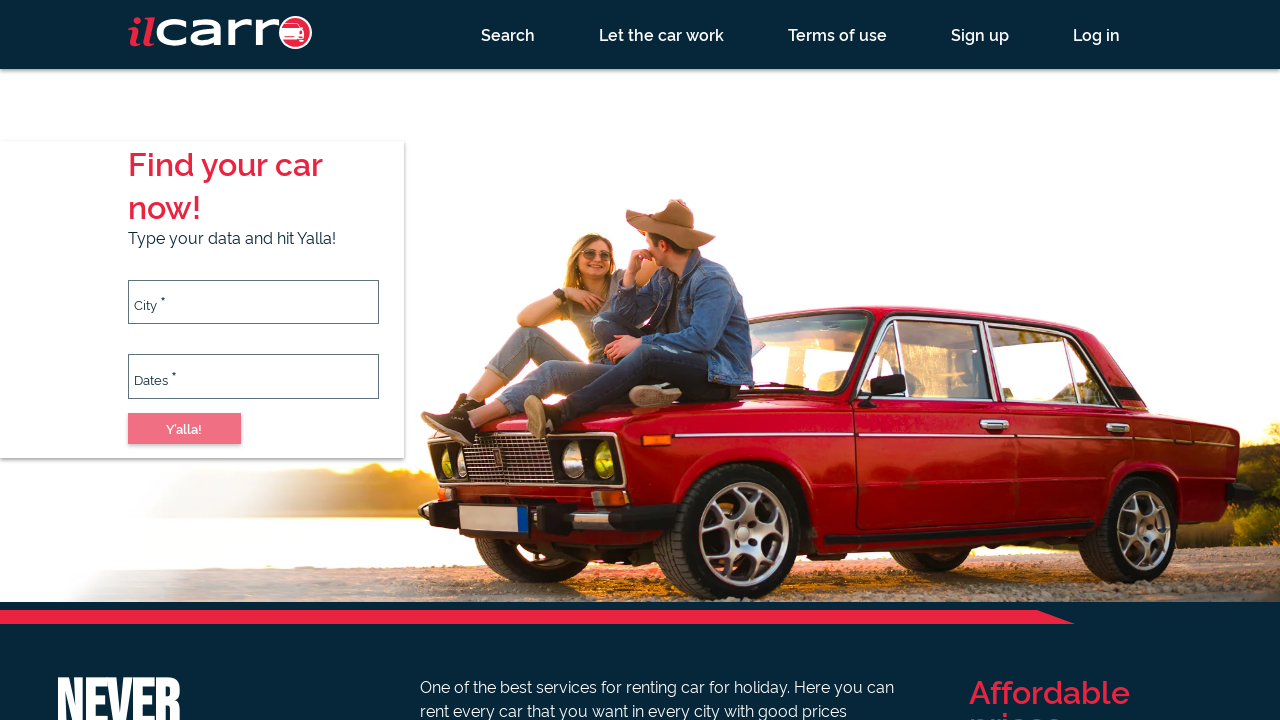